Tests hover functionality by hovering over an avatar image and verifying that the caption/additional information becomes visible

Starting URL: http://the-internet.herokuapp.com/hovers

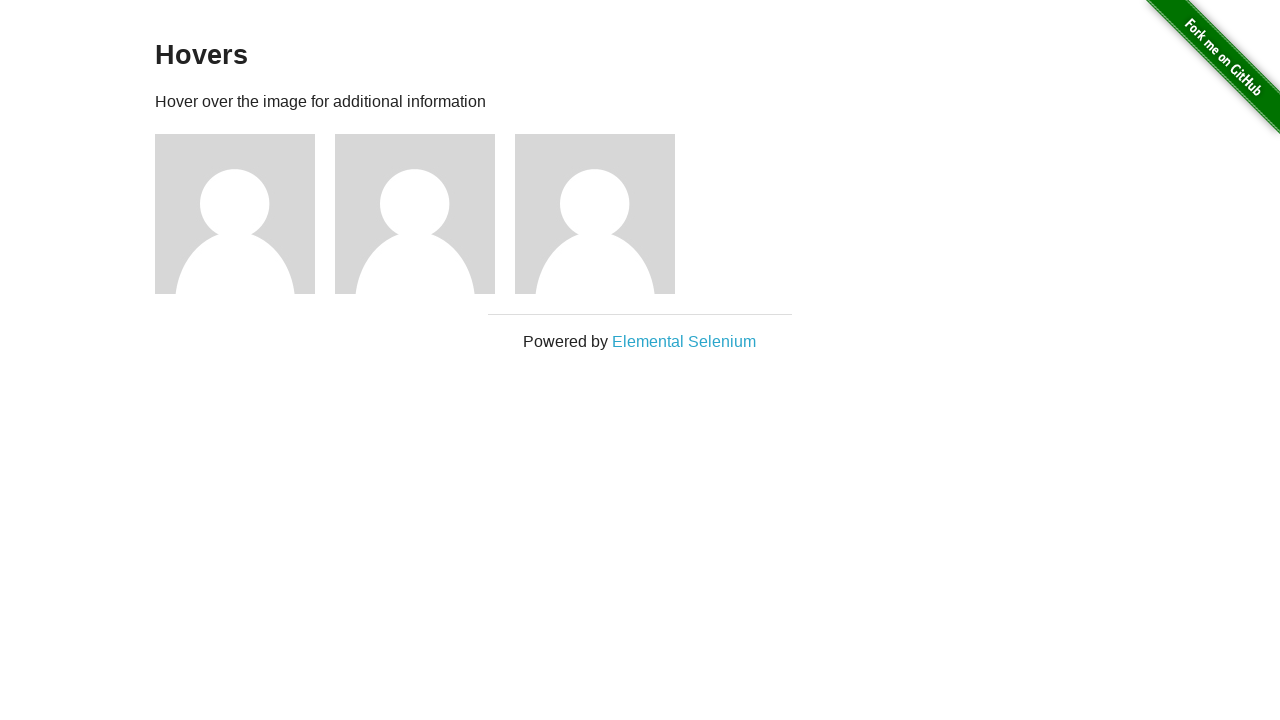

Located the first avatar figure element
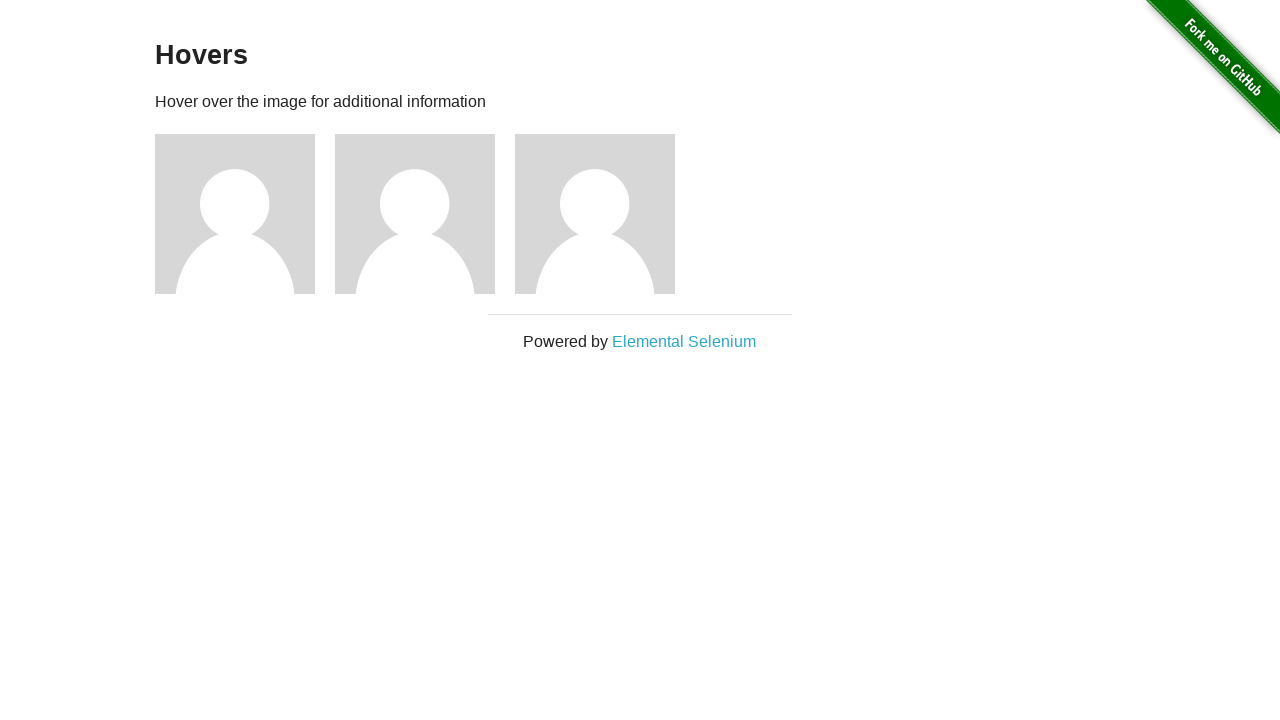

Hovered over the avatar image at (245, 214) on .figure >> nth=0
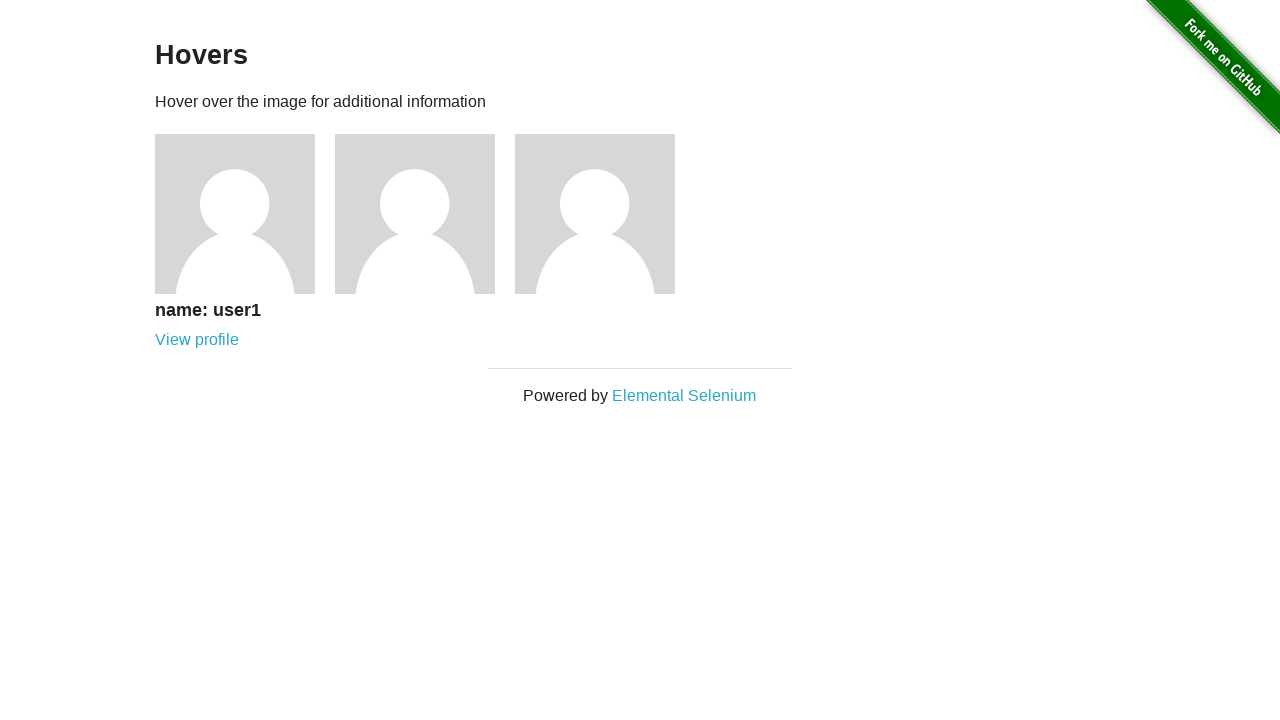

Caption/additional information became visible after hover
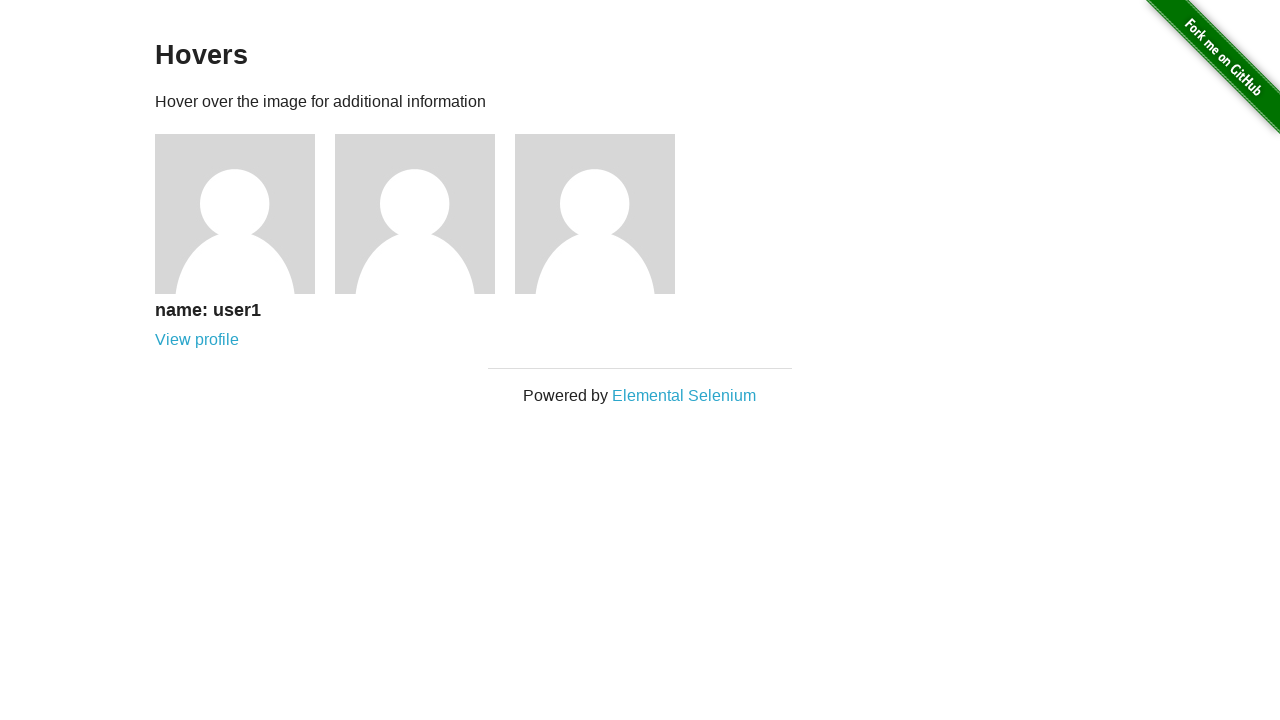

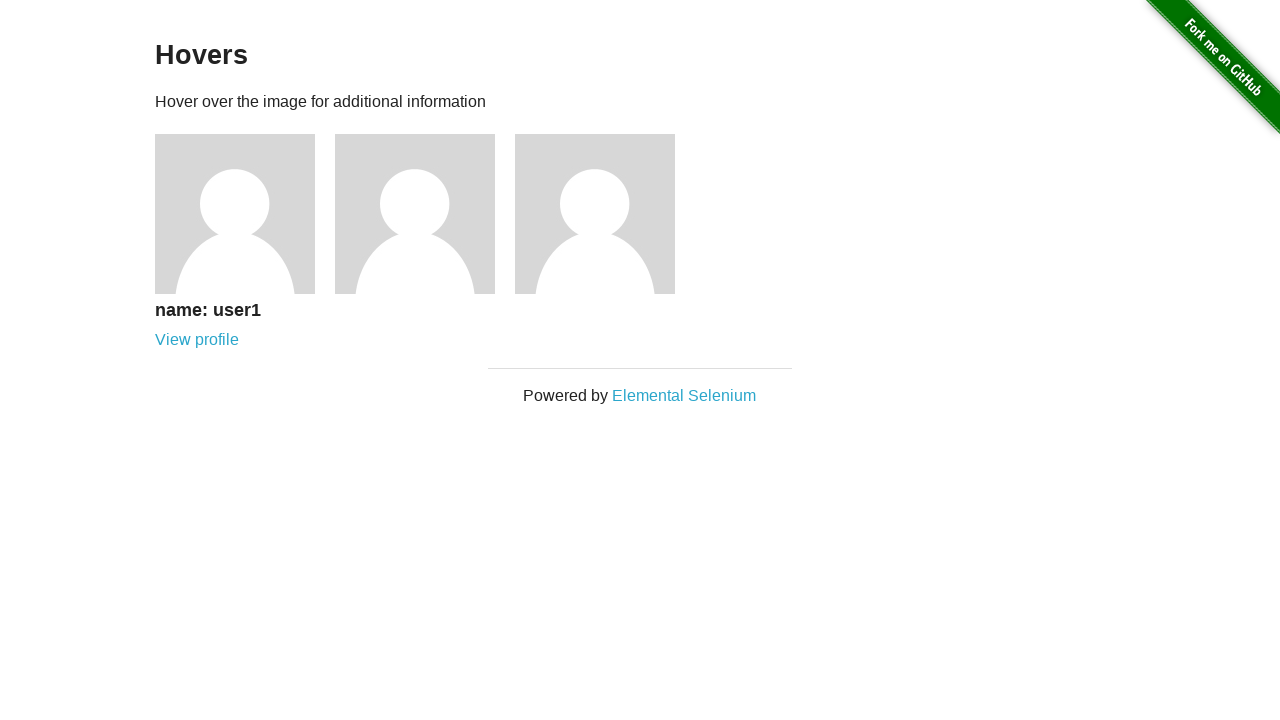